Adds multiple vegetable items to a shopping cart by searching for specific product names and clicking their "Add to Cart" buttons

Starting URL: https://rahulshettyacademy.com/seleniumPractise/#/

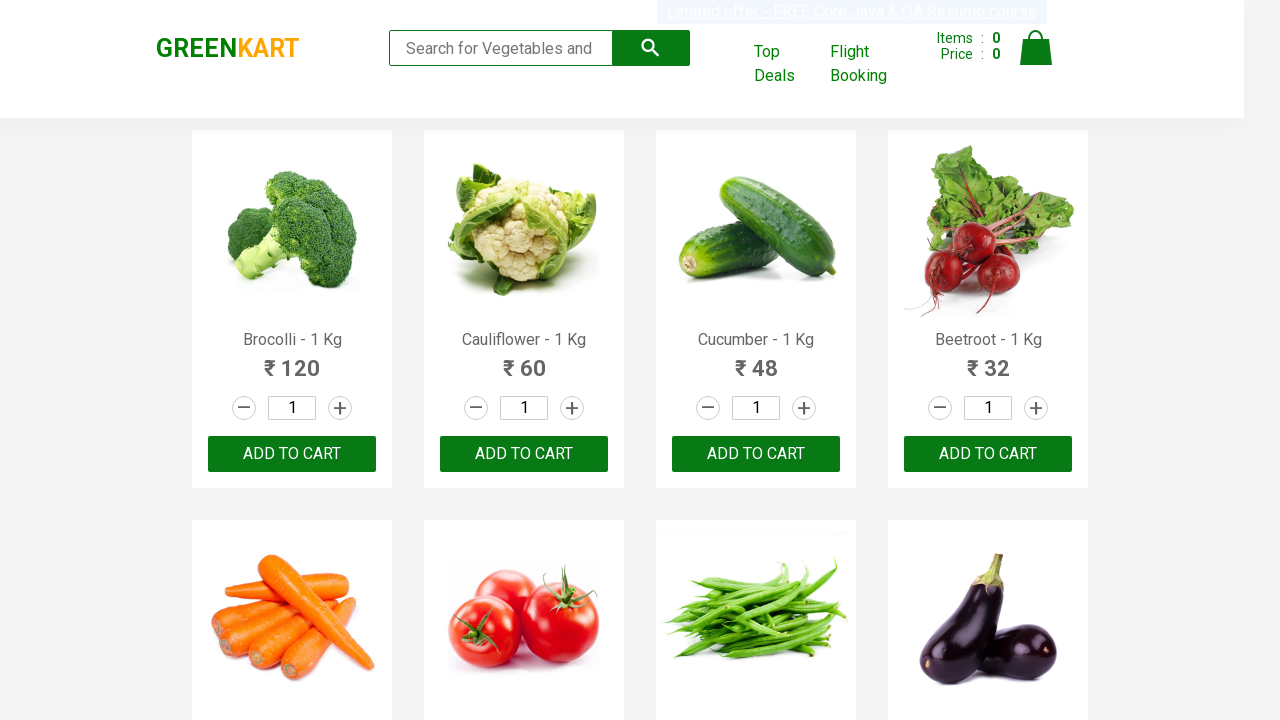

Waited for product names to load
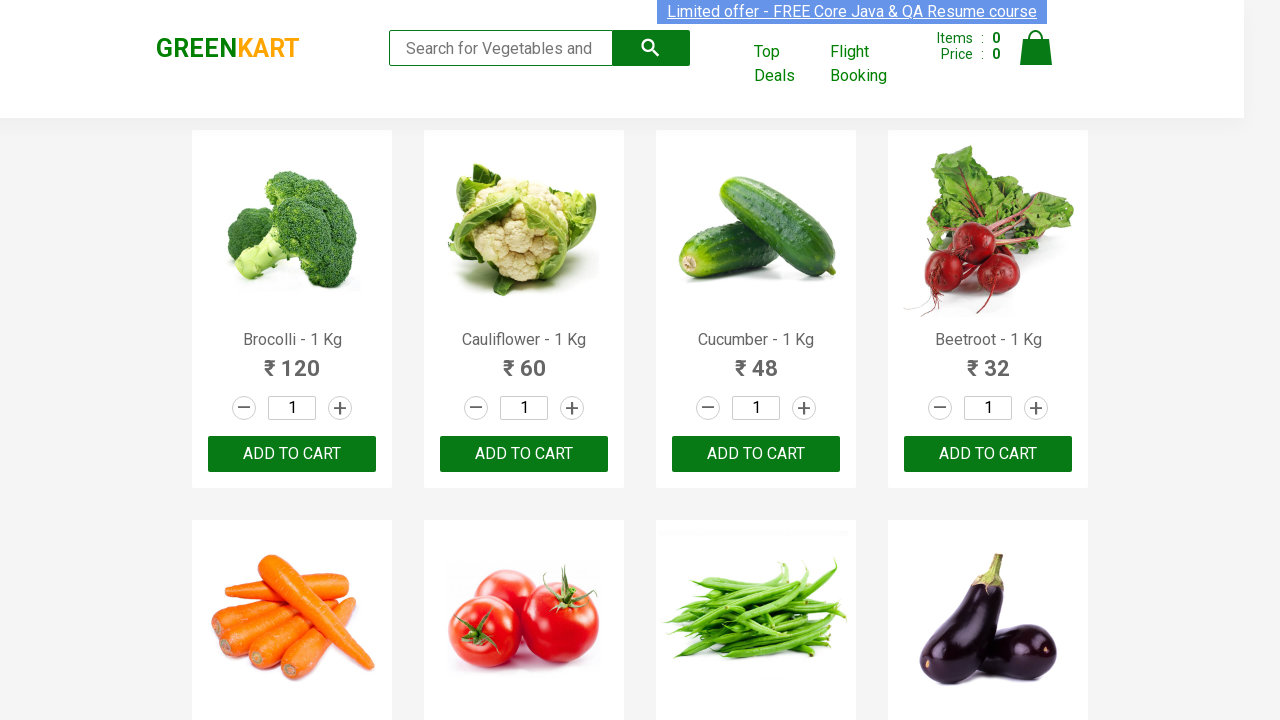

Retrieved all product name elements
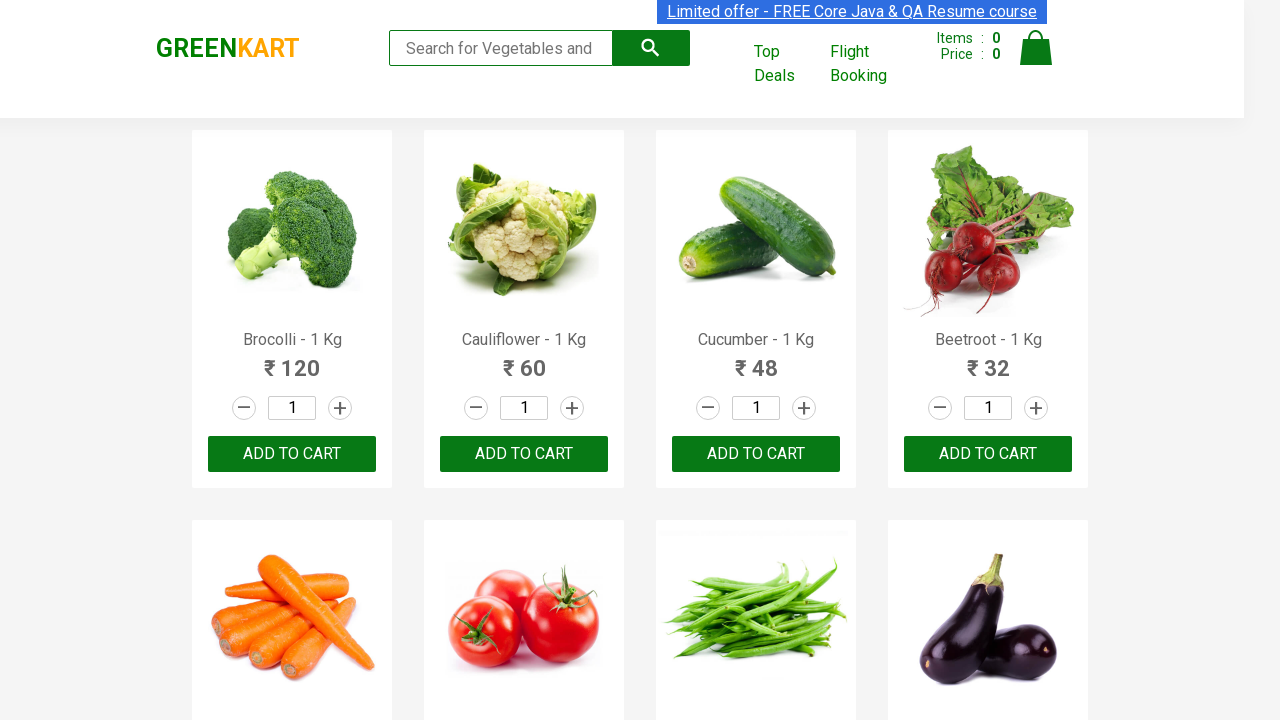

Retrieved all 'Add to Cart' button elements
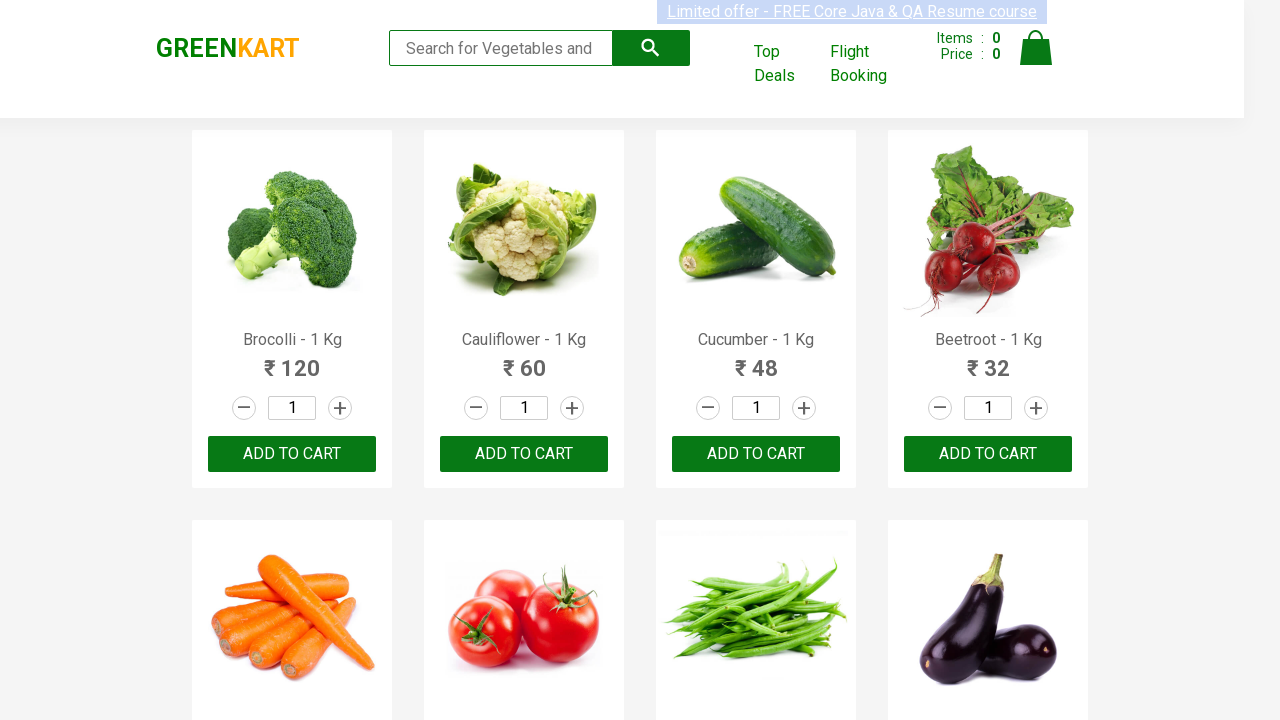

Clicked 'Add to Cart' button for Brocolli at (292, 454) on div.product-action button[type='button'] >> nth=0
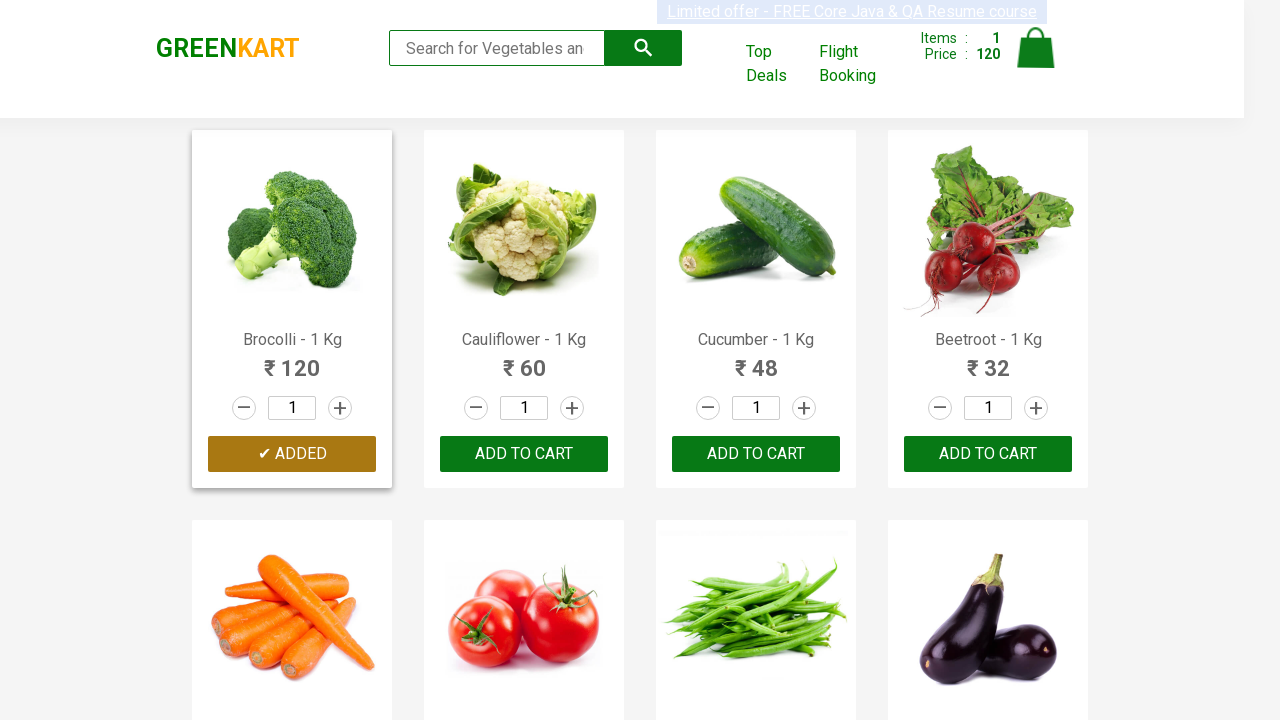

Clicked 'Add to Cart' button for Cucumber at (756, 454) on div.product-action button[type='button'] >> nth=2
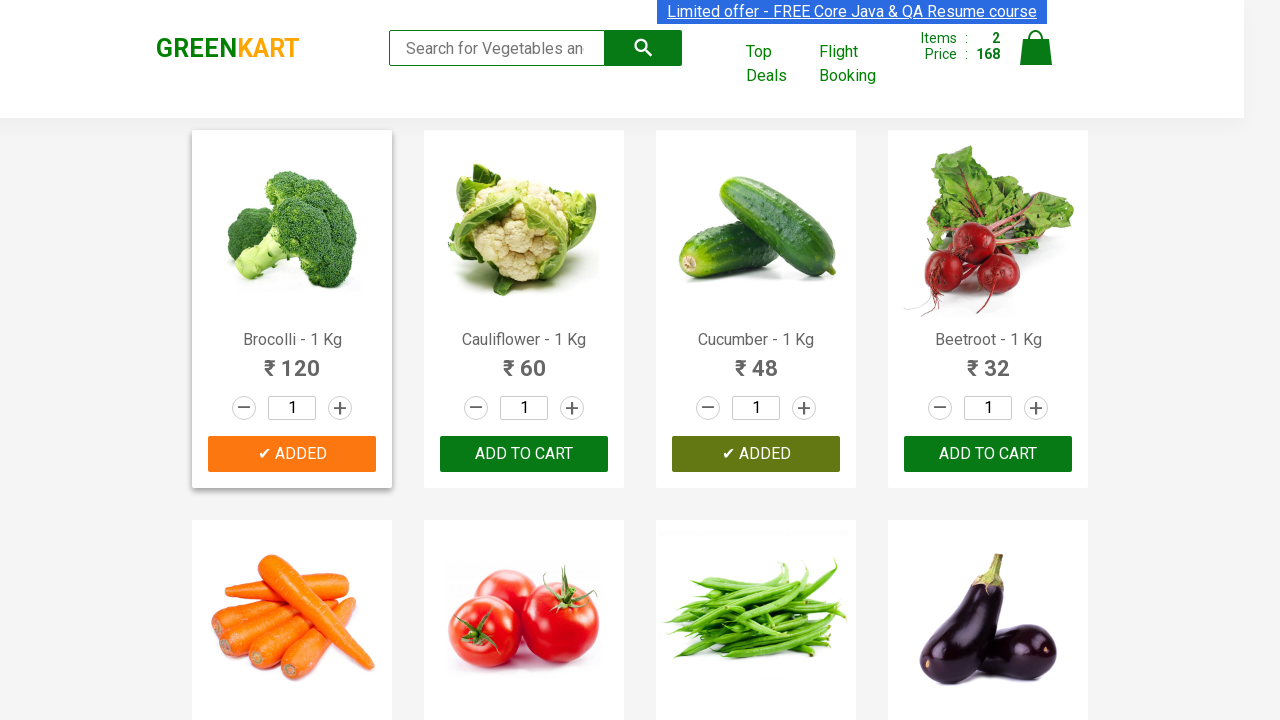

Clicked 'Add to Cart' button for Tomato at (524, 360) on div.product-action button[type='button'] >> nth=5
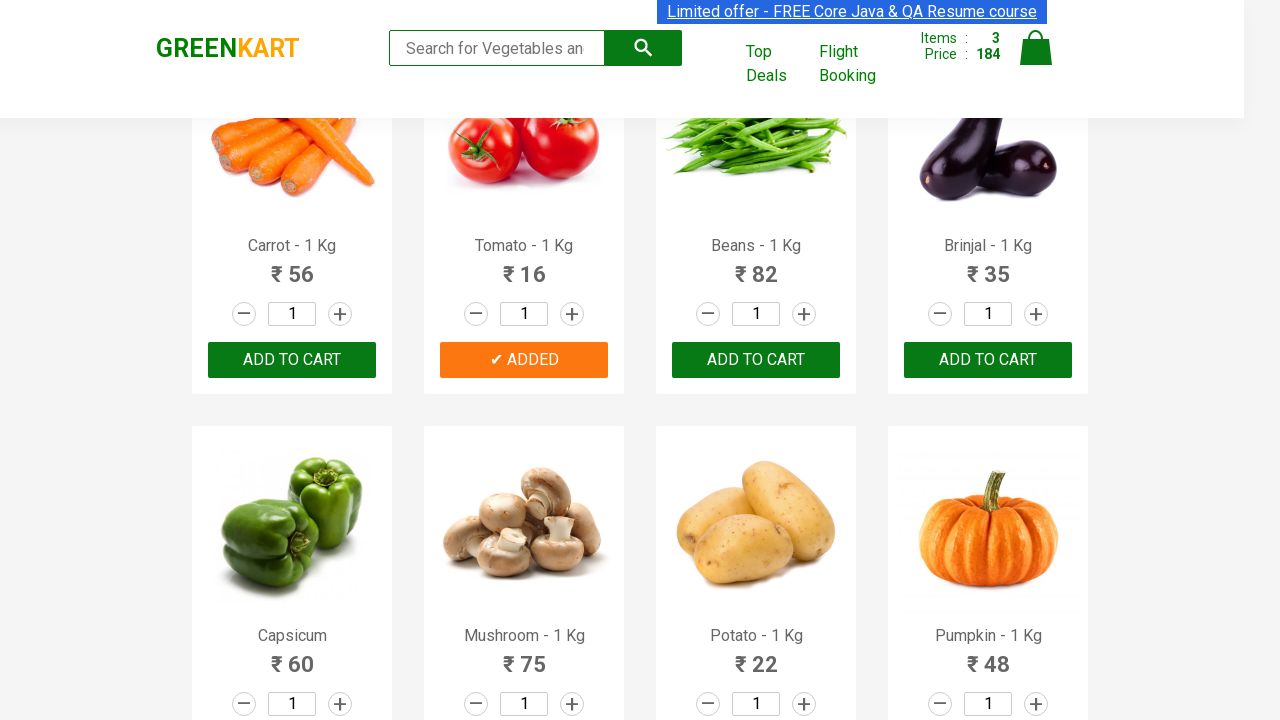

Clicked 'Add to Cart' button for Beans at (756, 360) on div.product-action button[type='button'] >> nth=6
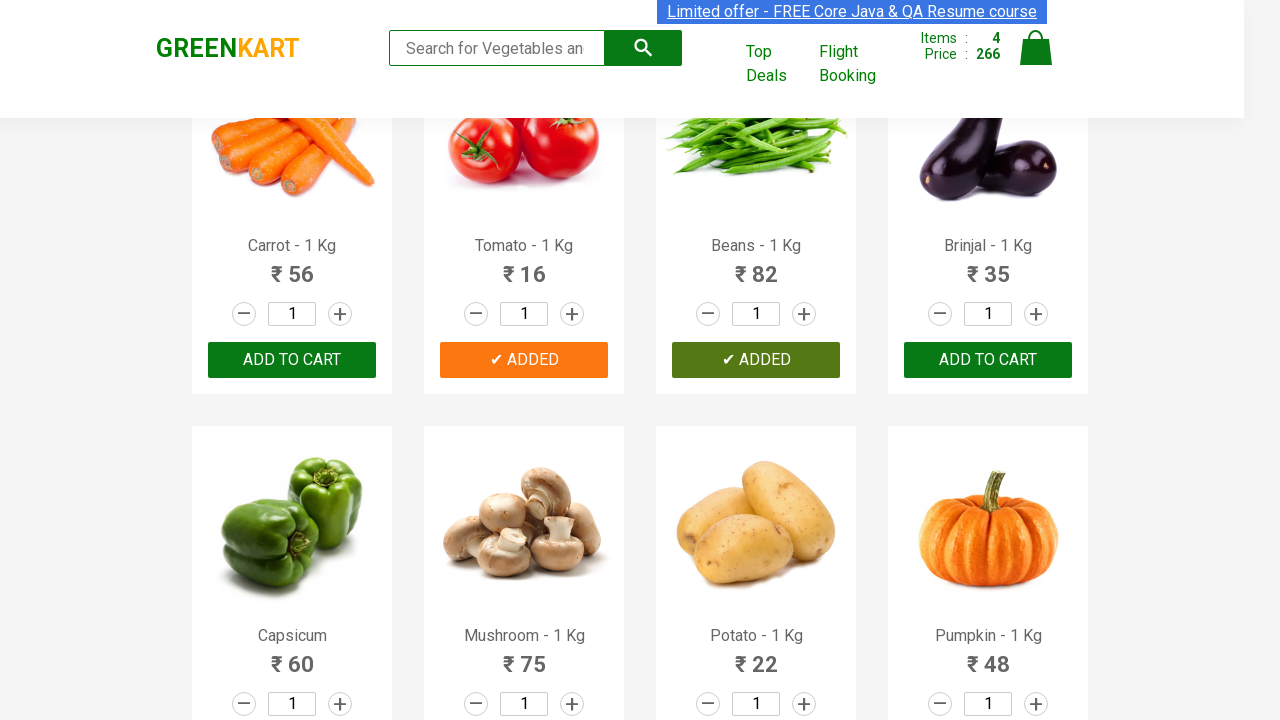

All required items have been added to cart
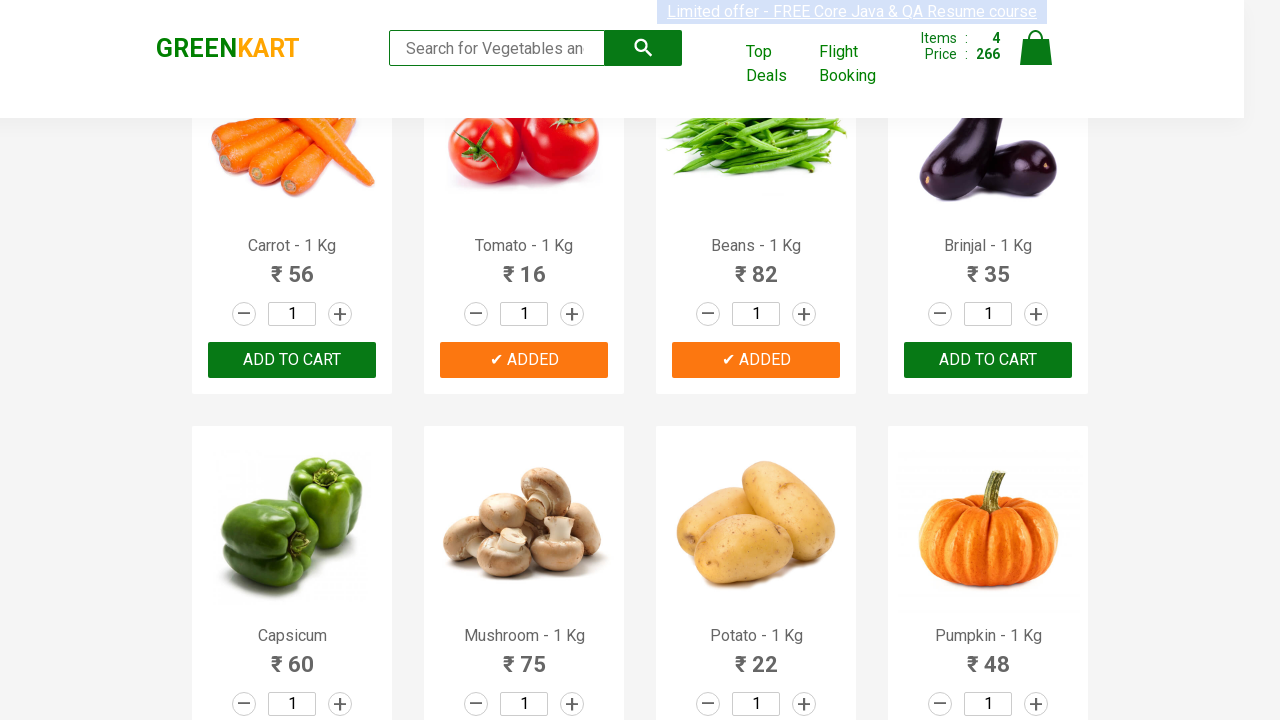

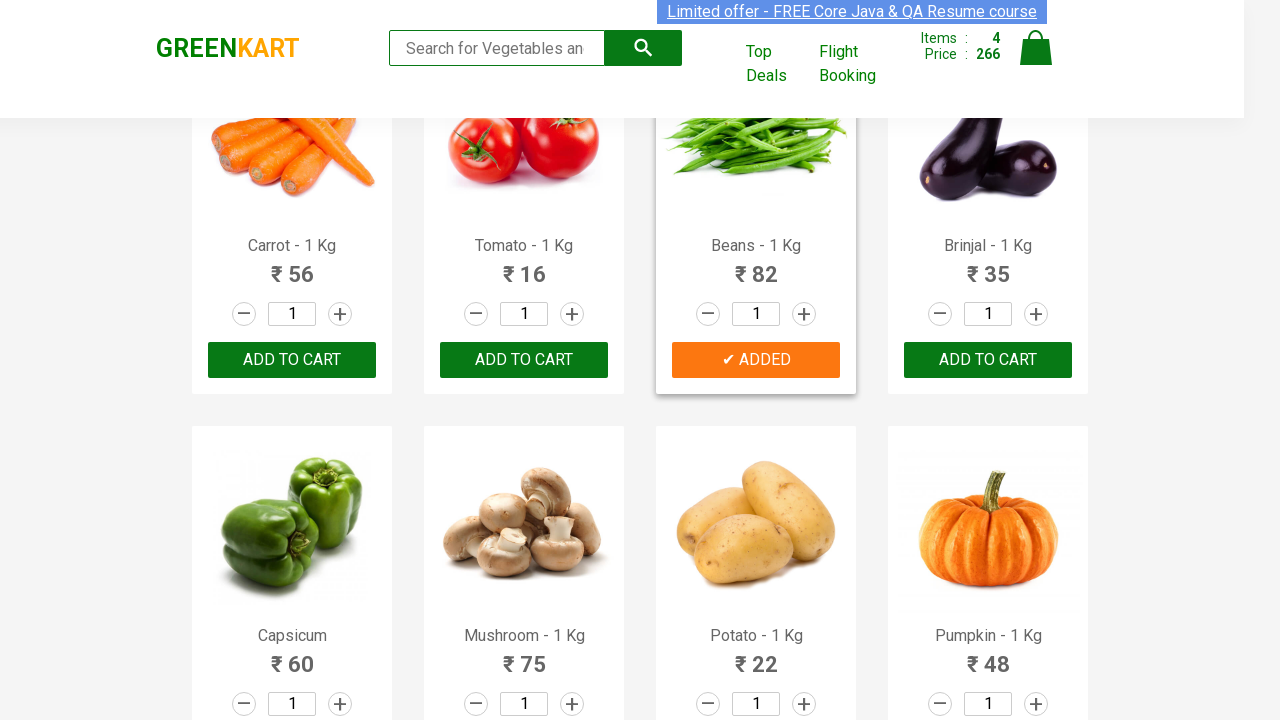